Tests an end-to-end flight booking flow by selecting trip type, origin and destination, adding passengers, selecting currency, and searching for flights

Starting URL: https://rahulshettyacademy.com/dropdownsPractise/

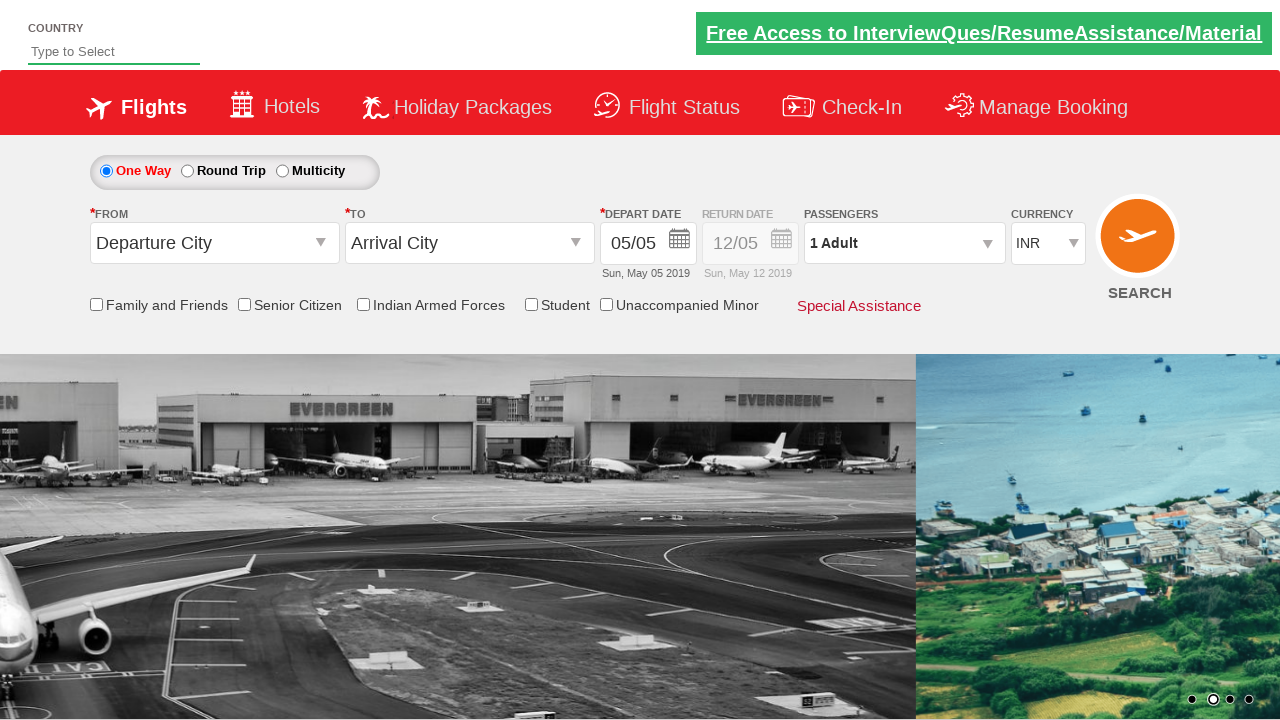

Verified one-way trip is selected by default
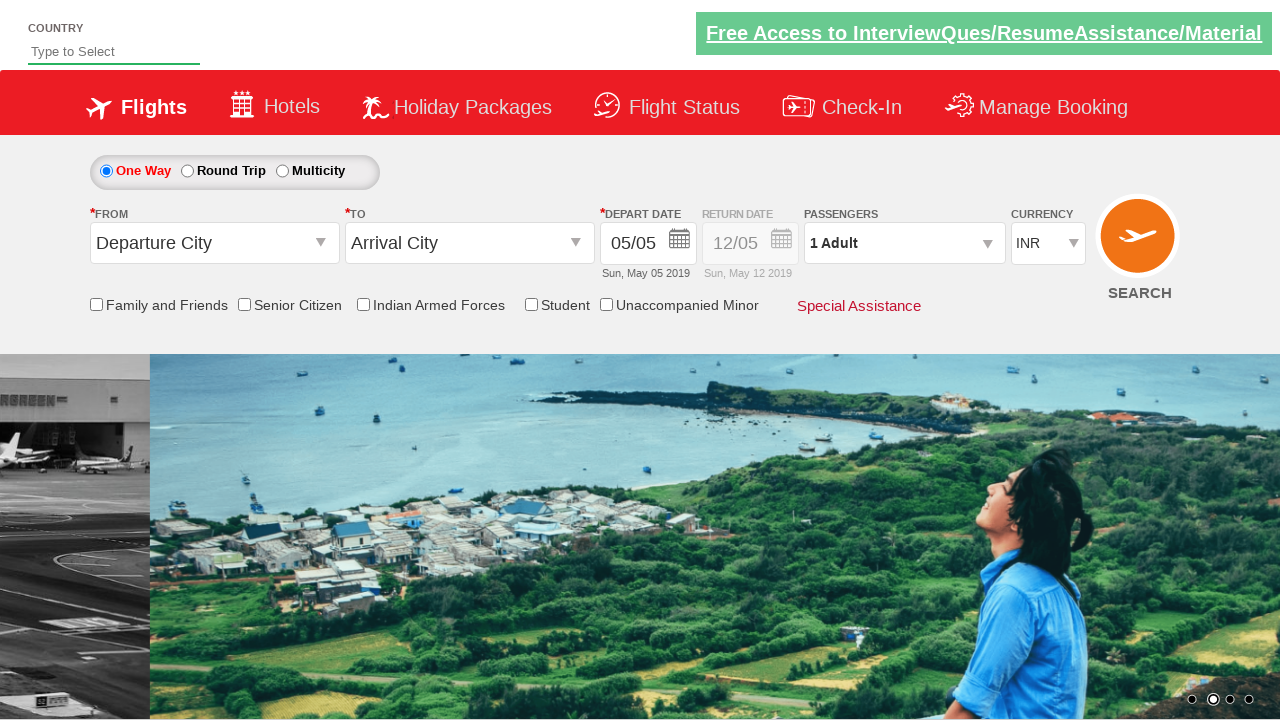

Clicked origin station dropdown at (214, 243) on #ctl00_mainContent_ddl_originStation1_CTXT
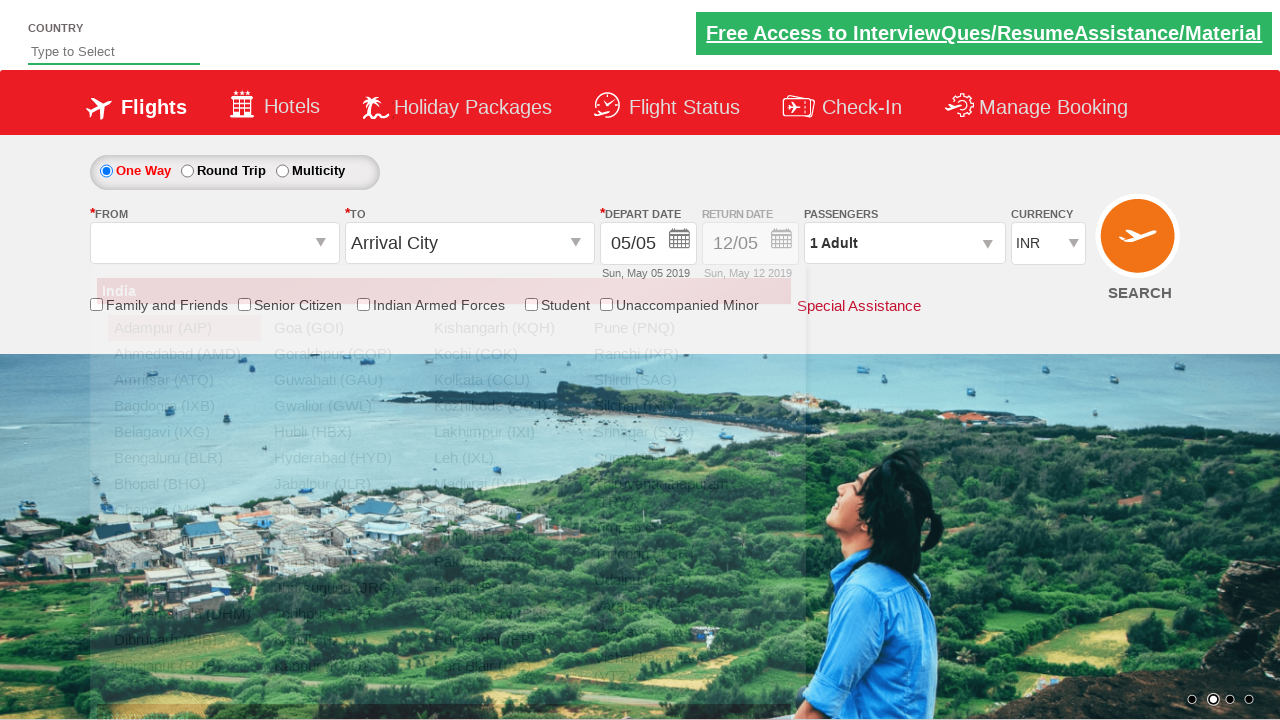

Selected BLR as origin airport at (184, 458) on a[value='BLR']
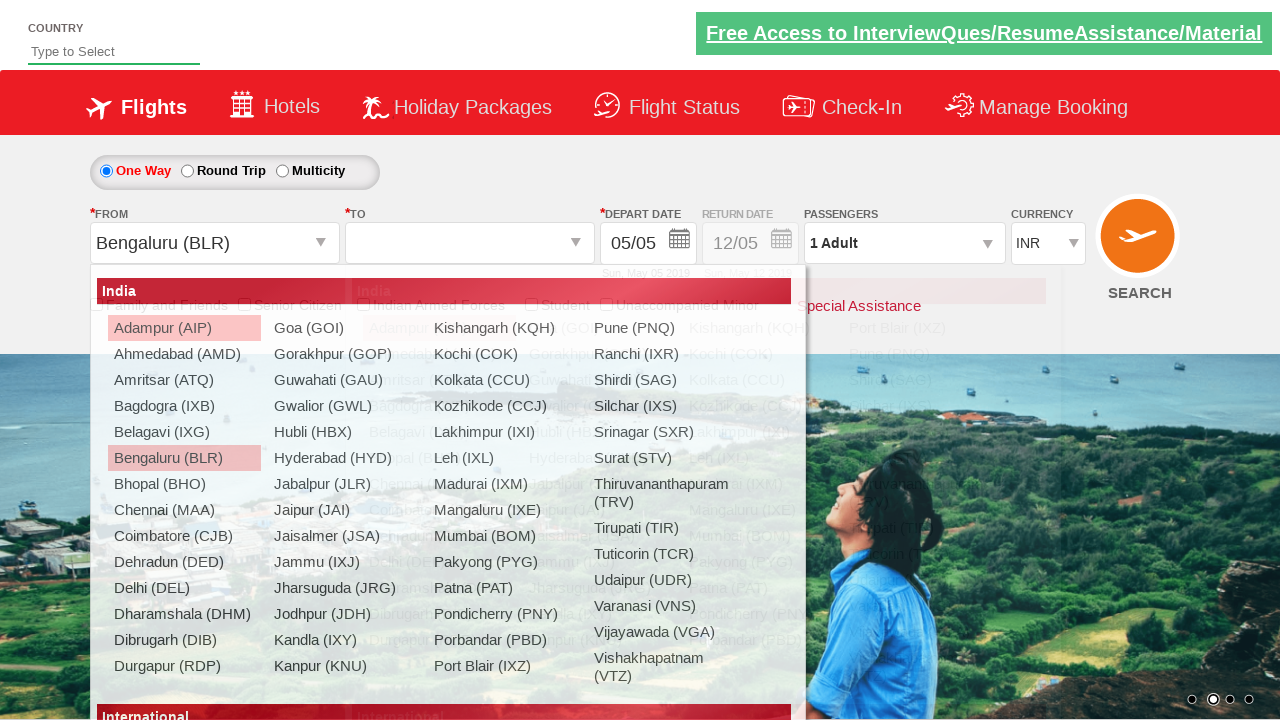

Clicked destination station dropdown at (470, 243) on #ctl00_mainContent_ddl_destinationStation1_CTXT
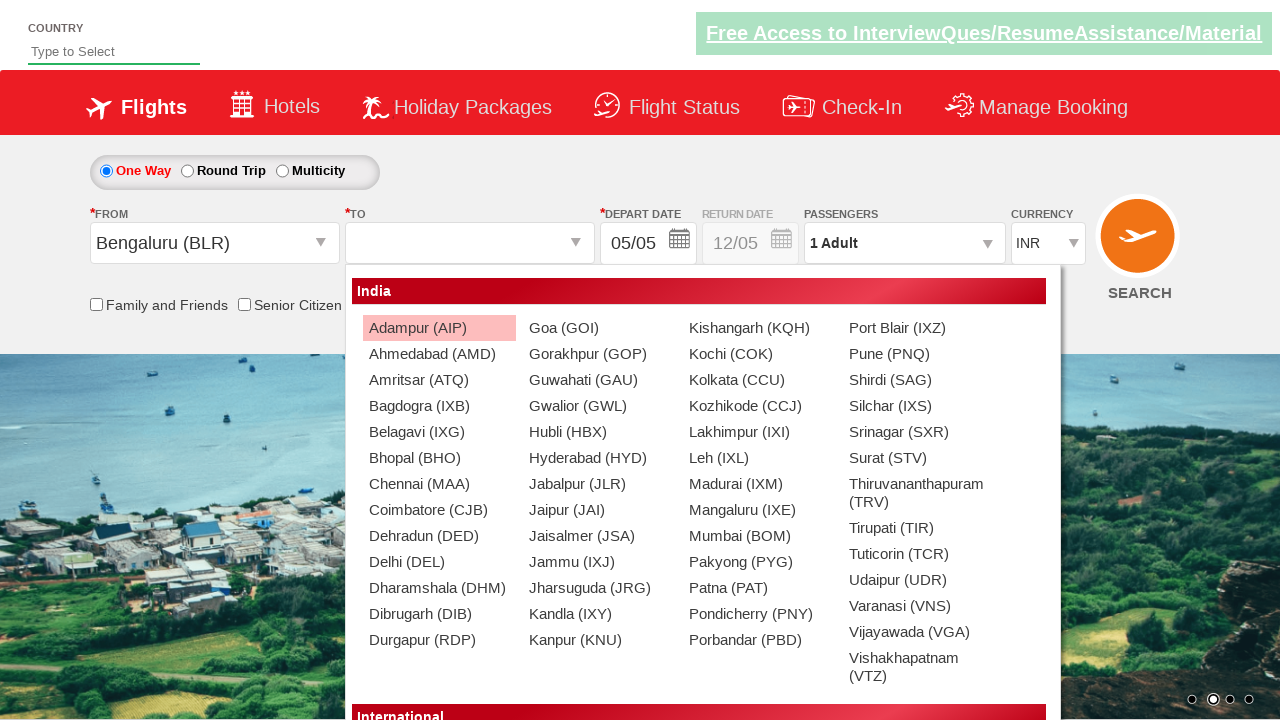

Selected IXL as destination airport at (759, 458) on #glsctl00_mainContent_ddl_destinationStation1_CTNR a[value='IXL']
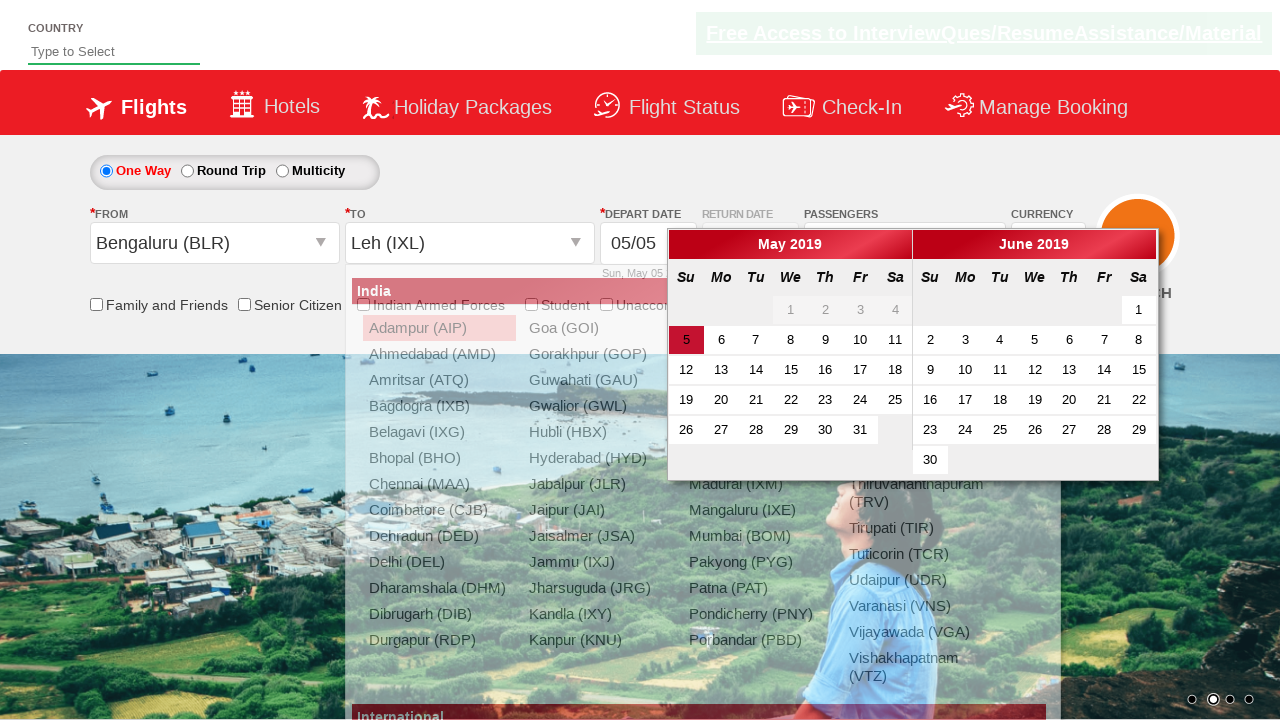

Checked friends and family checkbox at (96, 304) on #ctl00_mainContent_chk_friendsandfamily
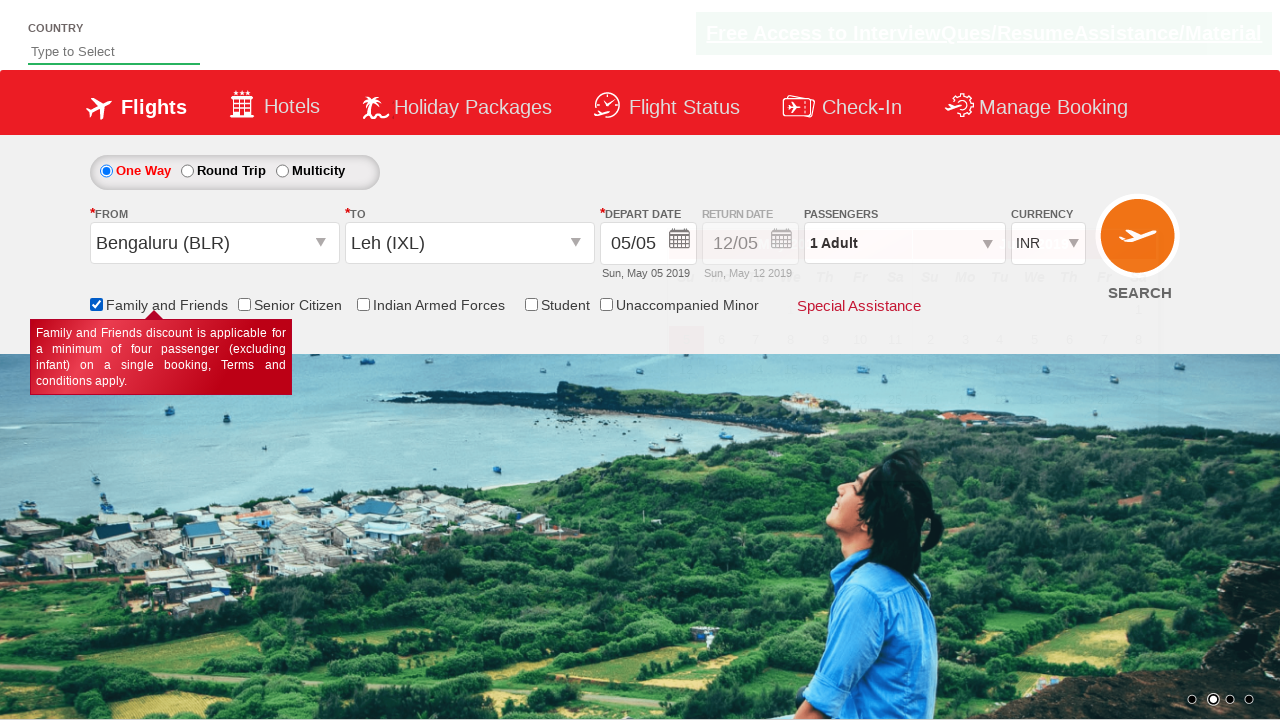

Clicked passenger info dropdown at (904, 243) on #divpaxinfo
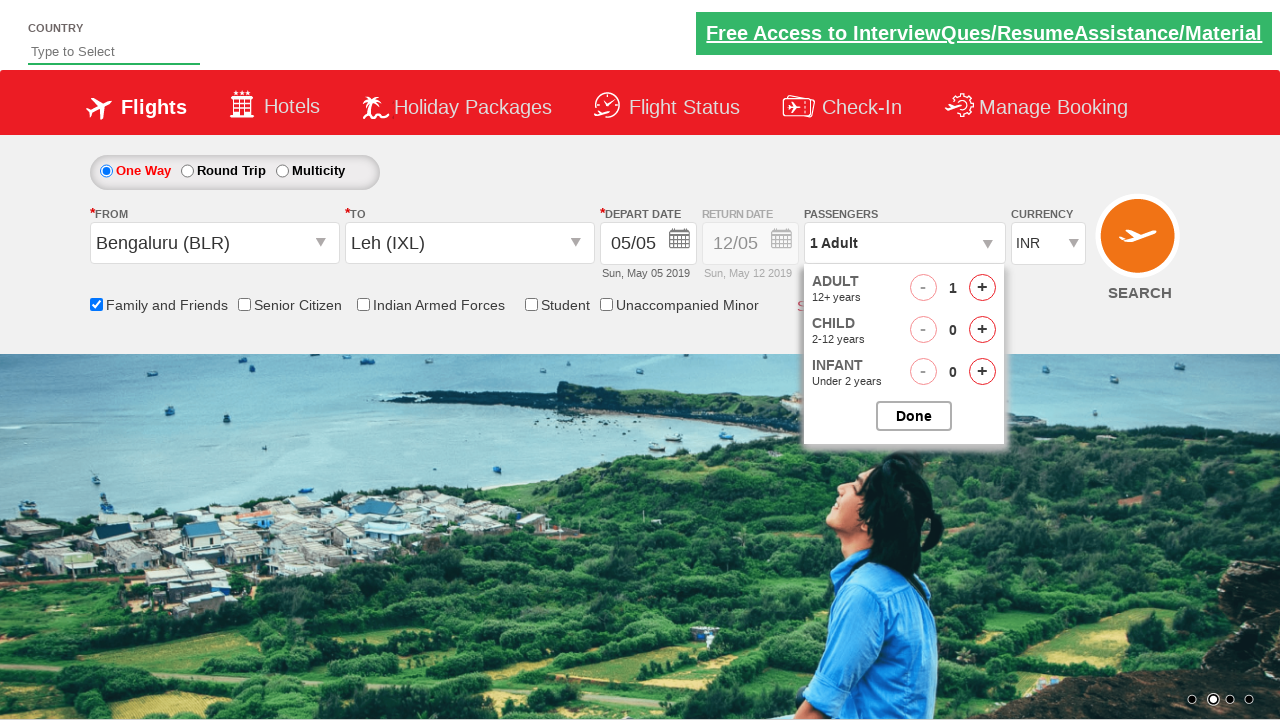

Added adult passenger (increment 1 of 4) at (982, 288) on #hrefIncAdt
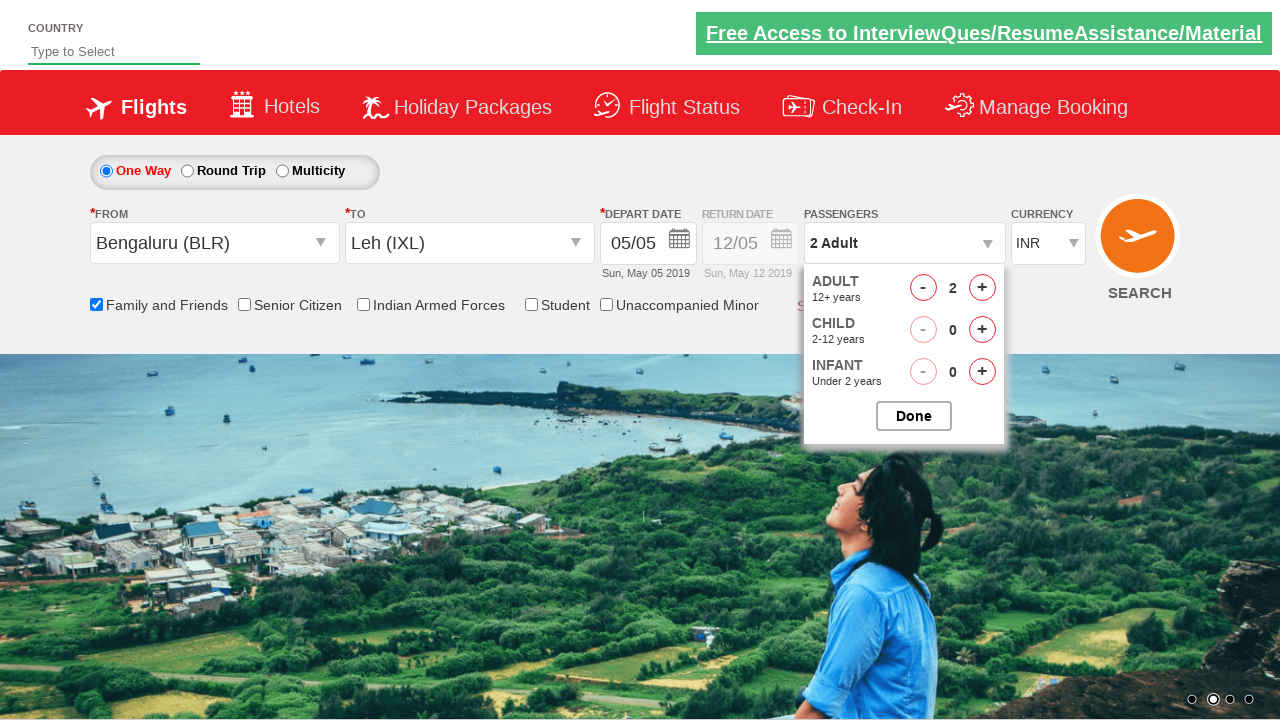

Added adult passenger (increment 2 of 4) at (982, 288) on #hrefIncAdt
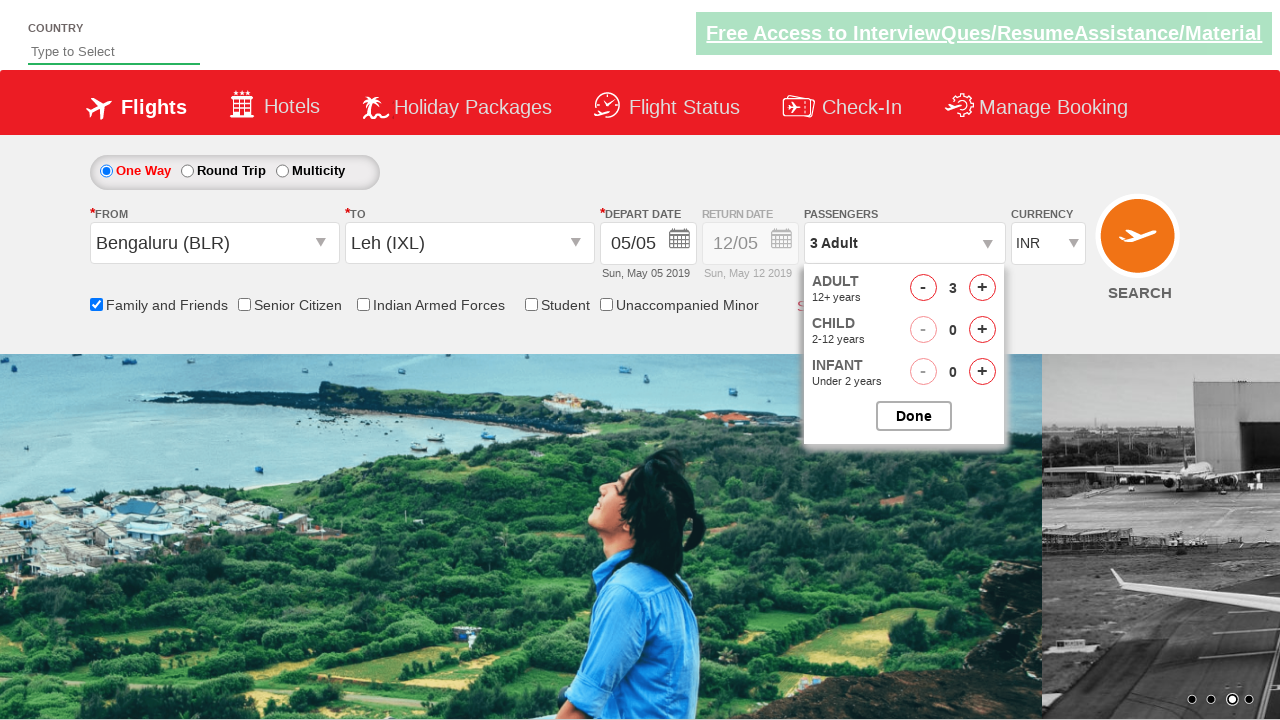

Added adult passenger (increment 3 of 4) at (982, 288) on #hrefIncAdt
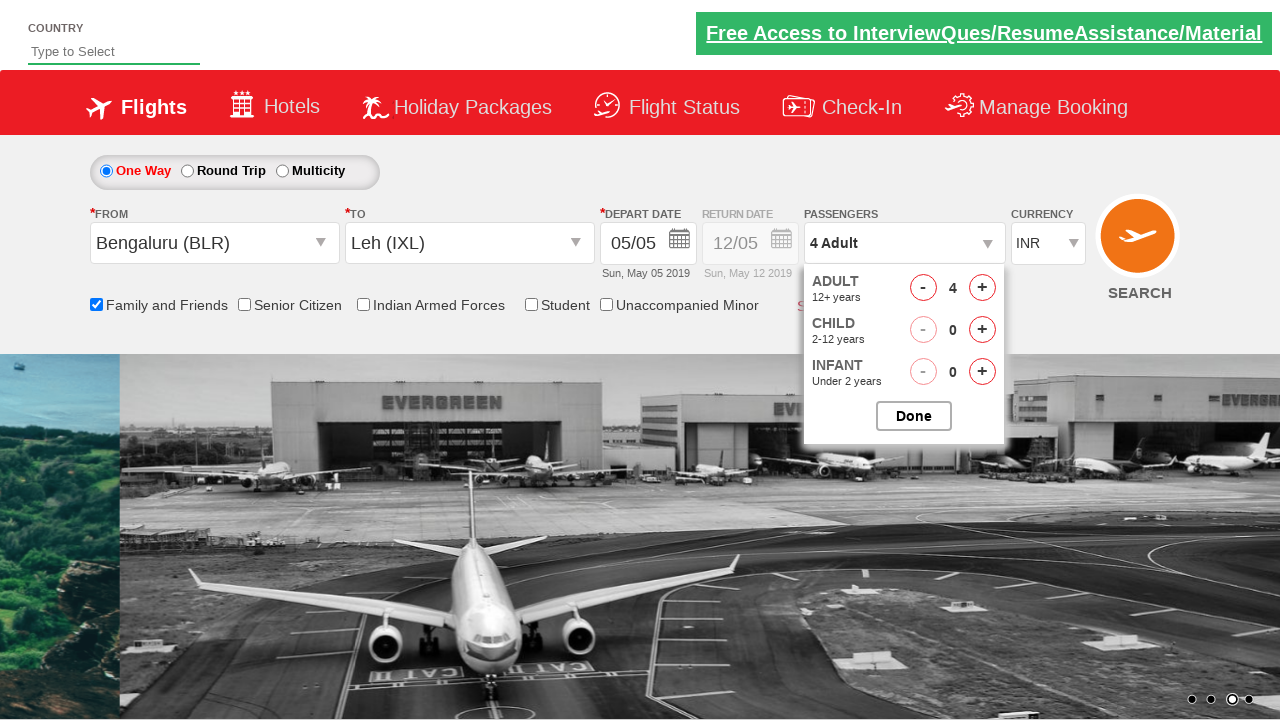

Added adult passenger (increment 4 of 4) at (982, 288) on #hrefIncAdt
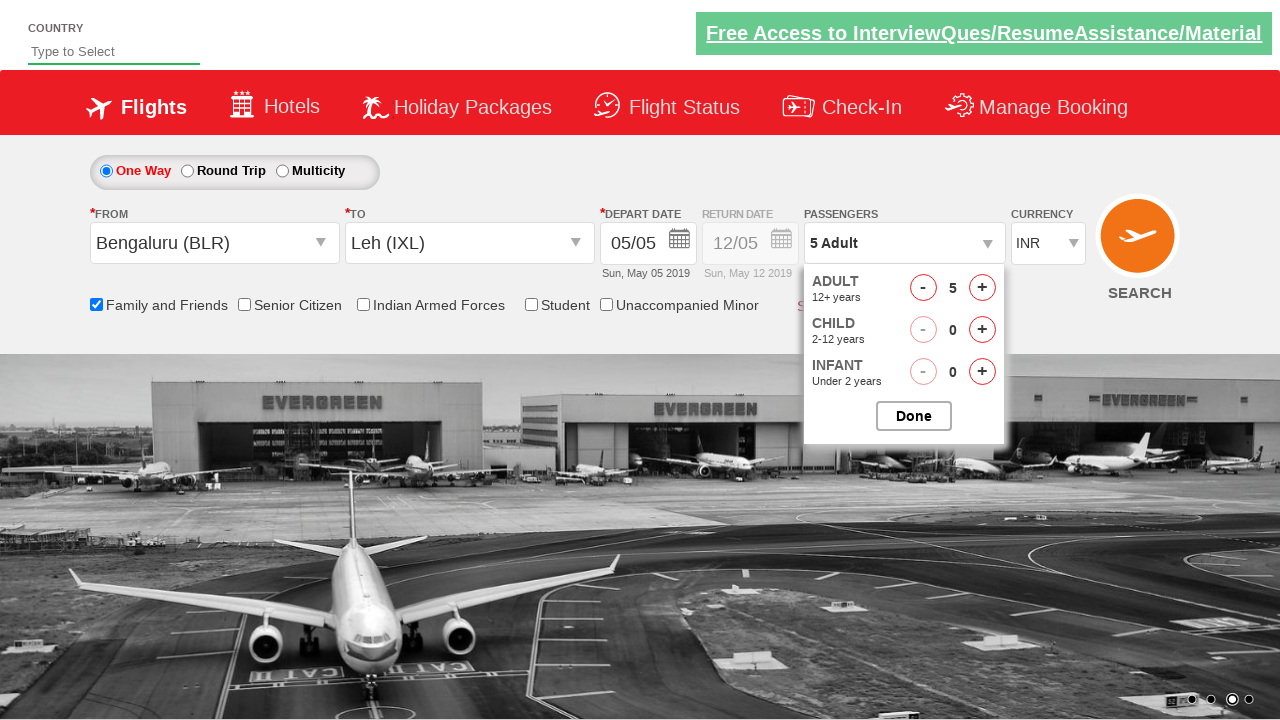

Selected USD currency (index 3) on #ctl00_mainContent_DropDownListCurrency
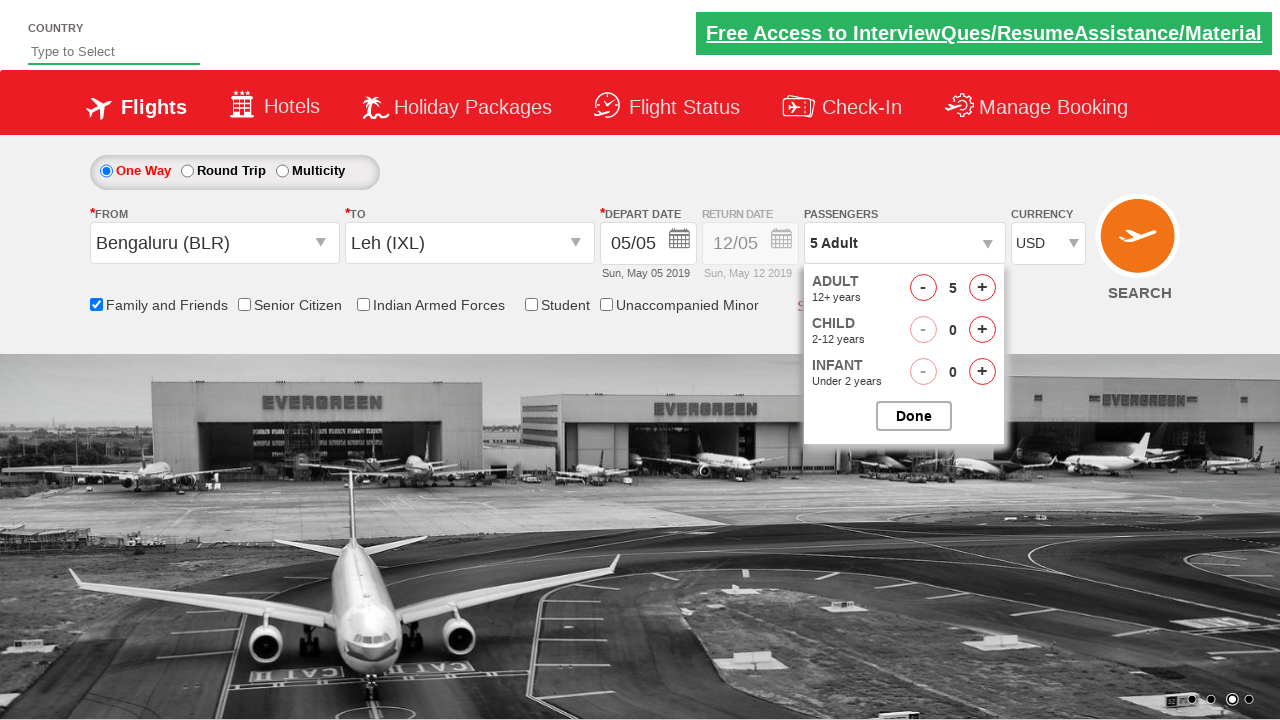

Clicked Find Flights button to search for flights at (1140, 245) on #ctl00_mainContent_btn_FindFlights
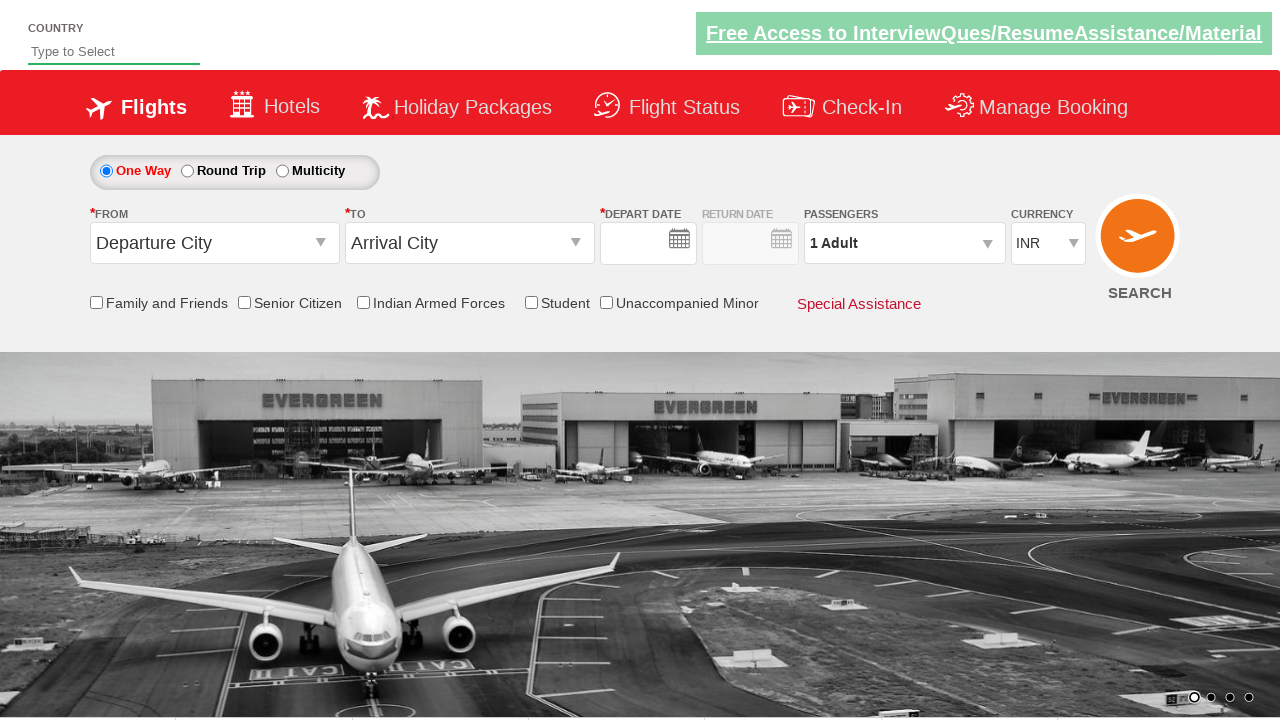

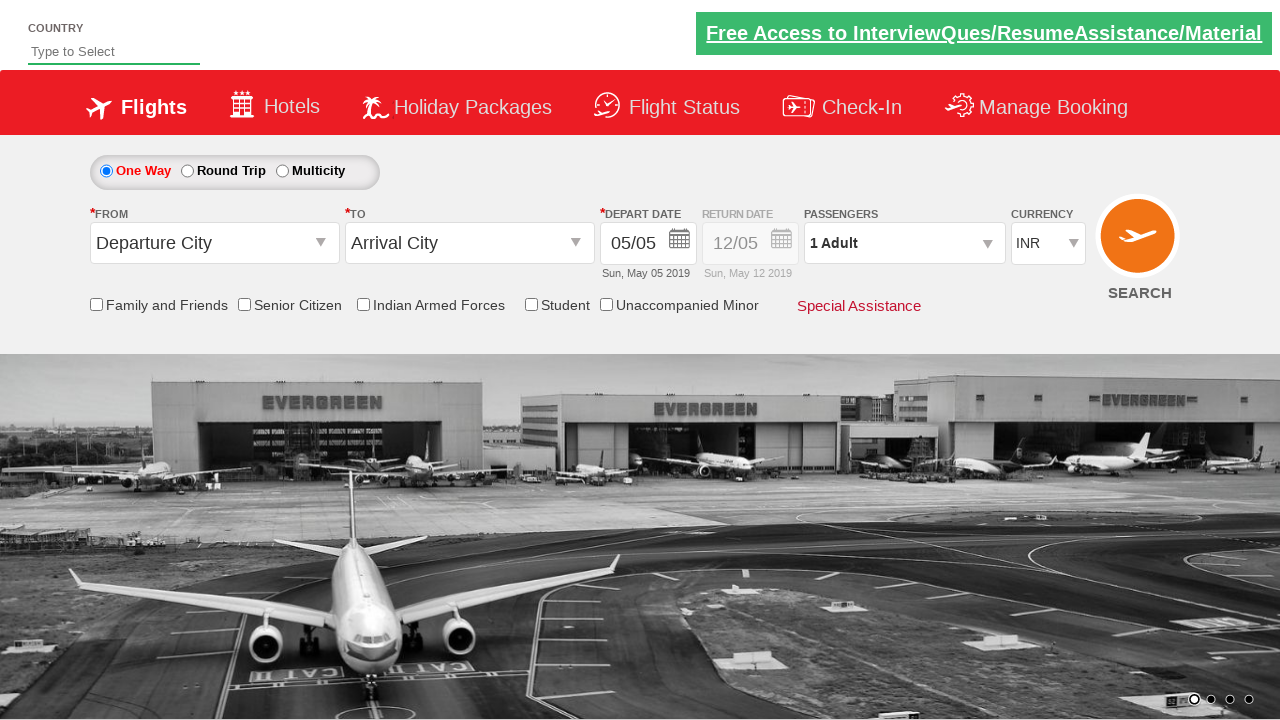